Navigates to the Puma India website homepage

Starting URL: https://in.puma.com/in/en

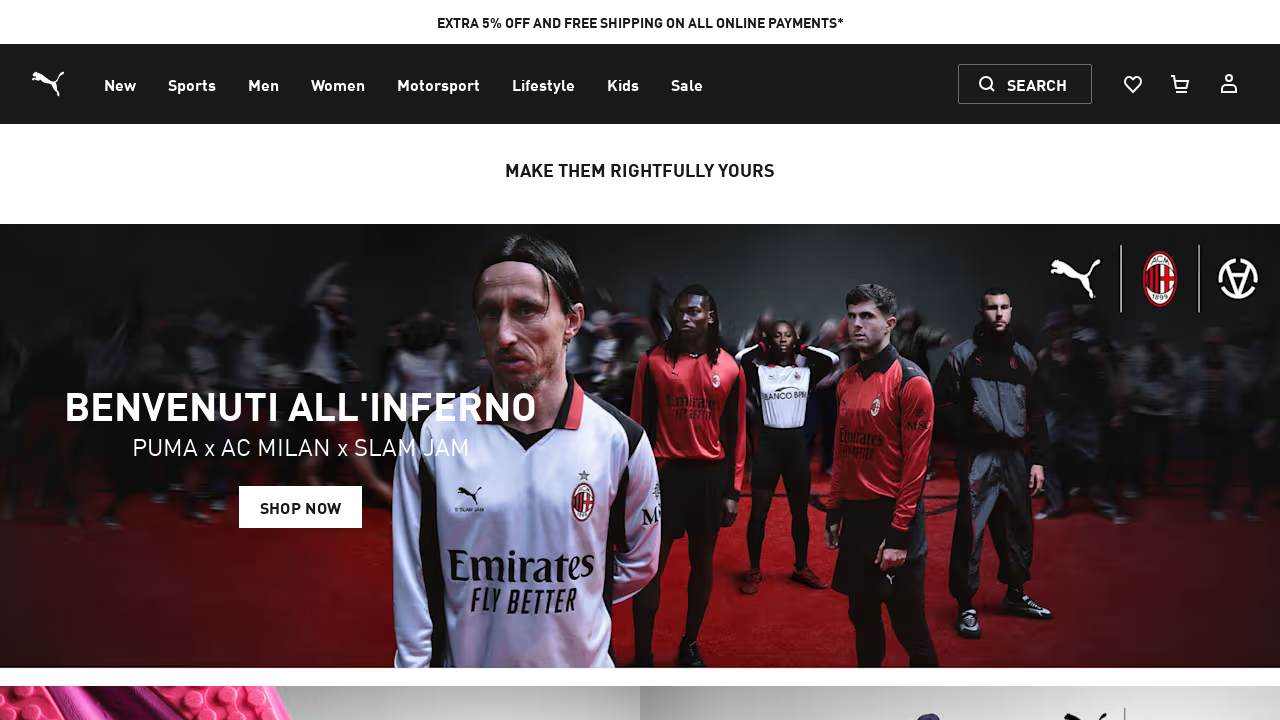

Waited for page to reach network idle state on Puma India homepage
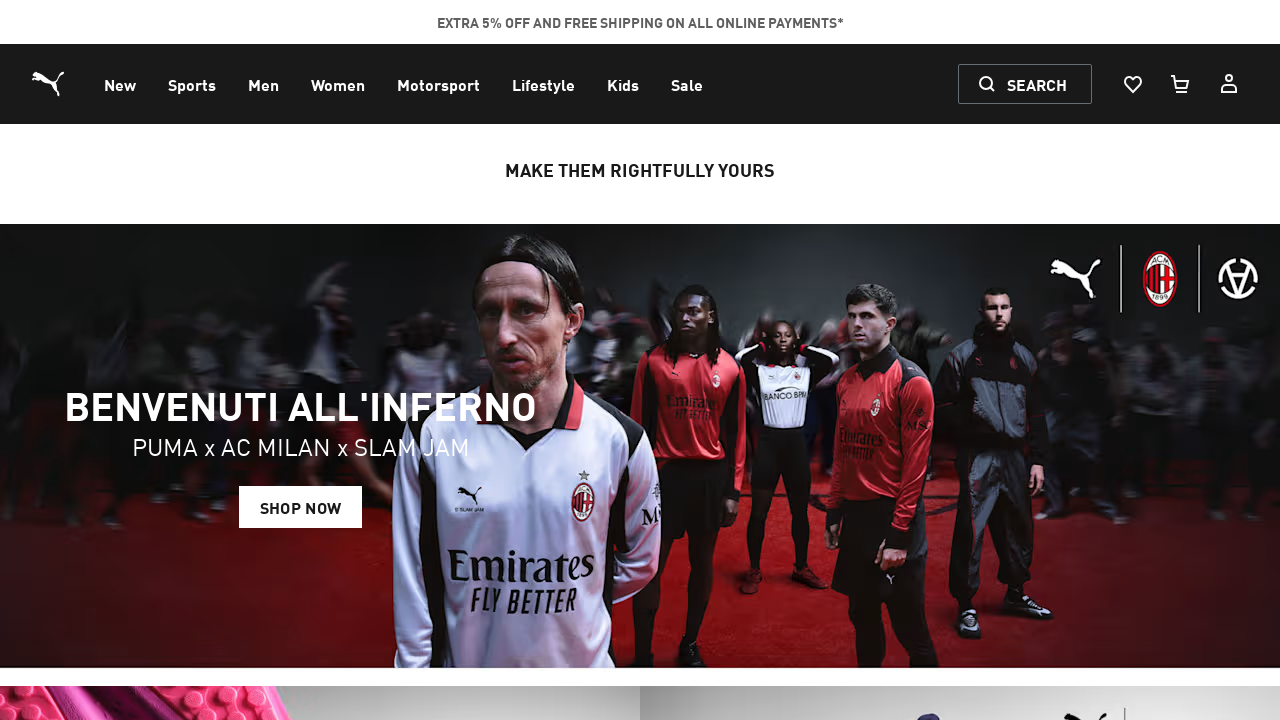

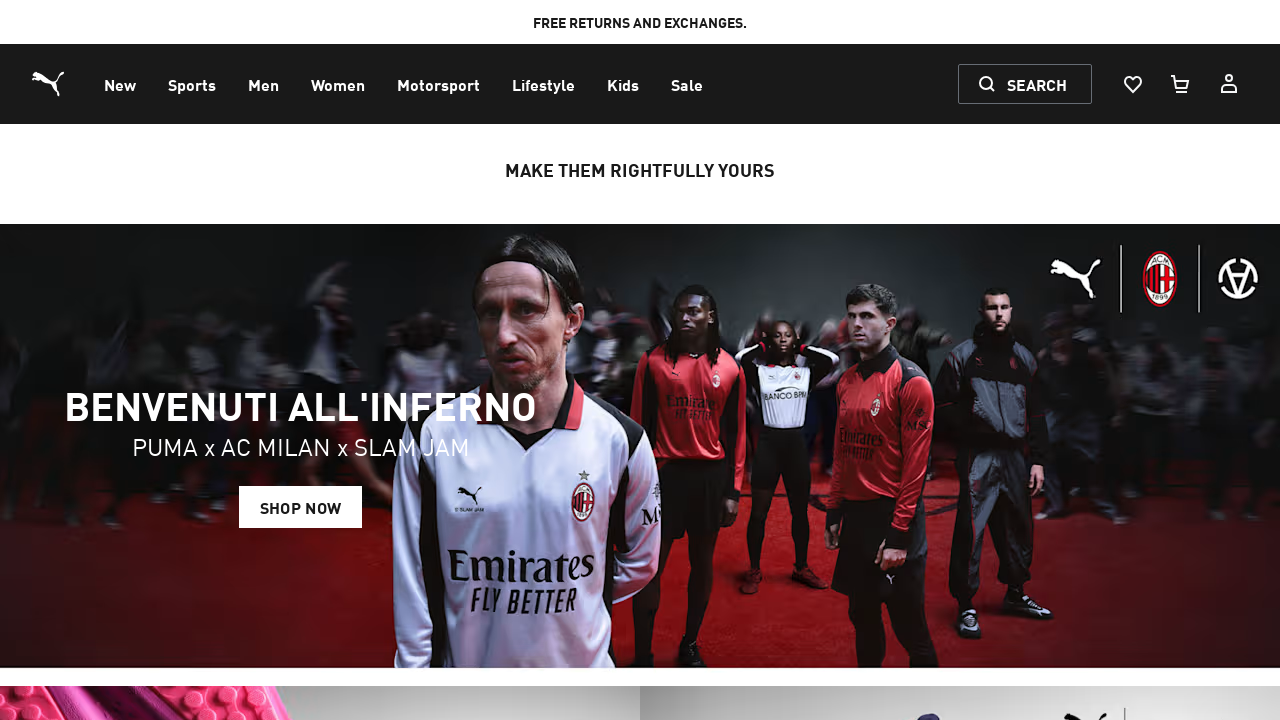